Tests clicking the Terms link on the Gmail login page

Starting URL: https://gmail.com

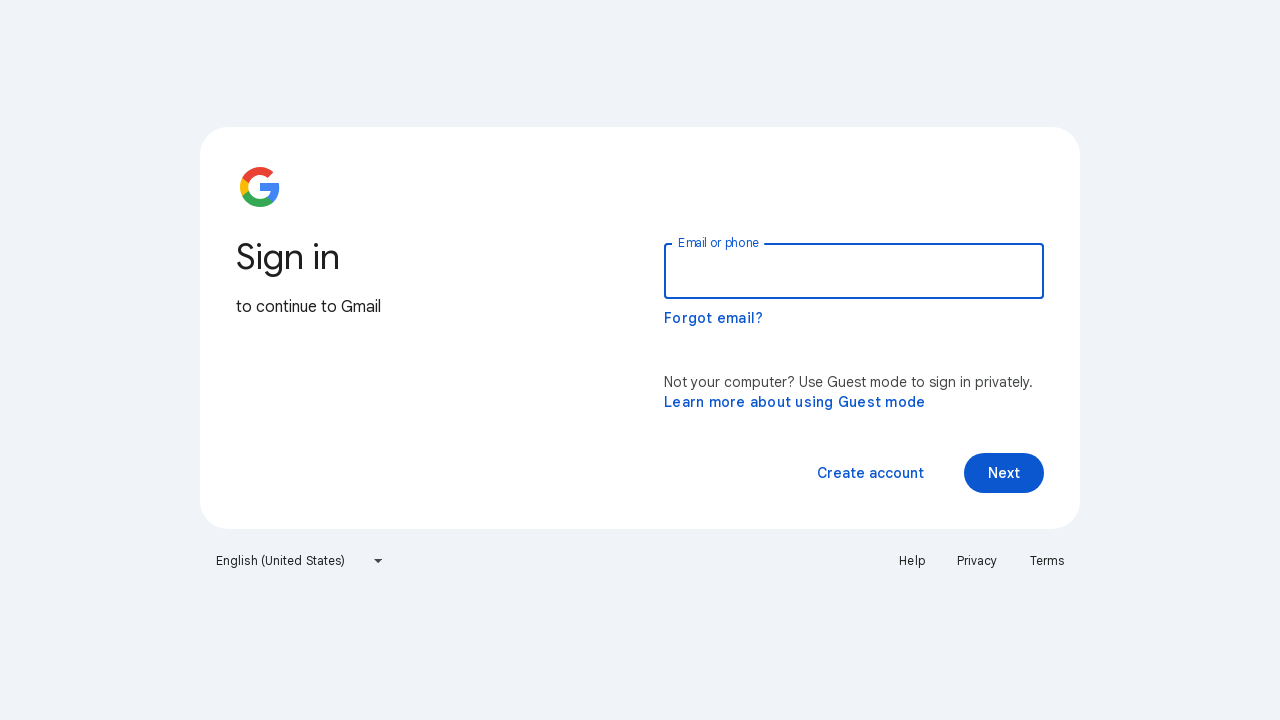

Navigated to Gmail login page
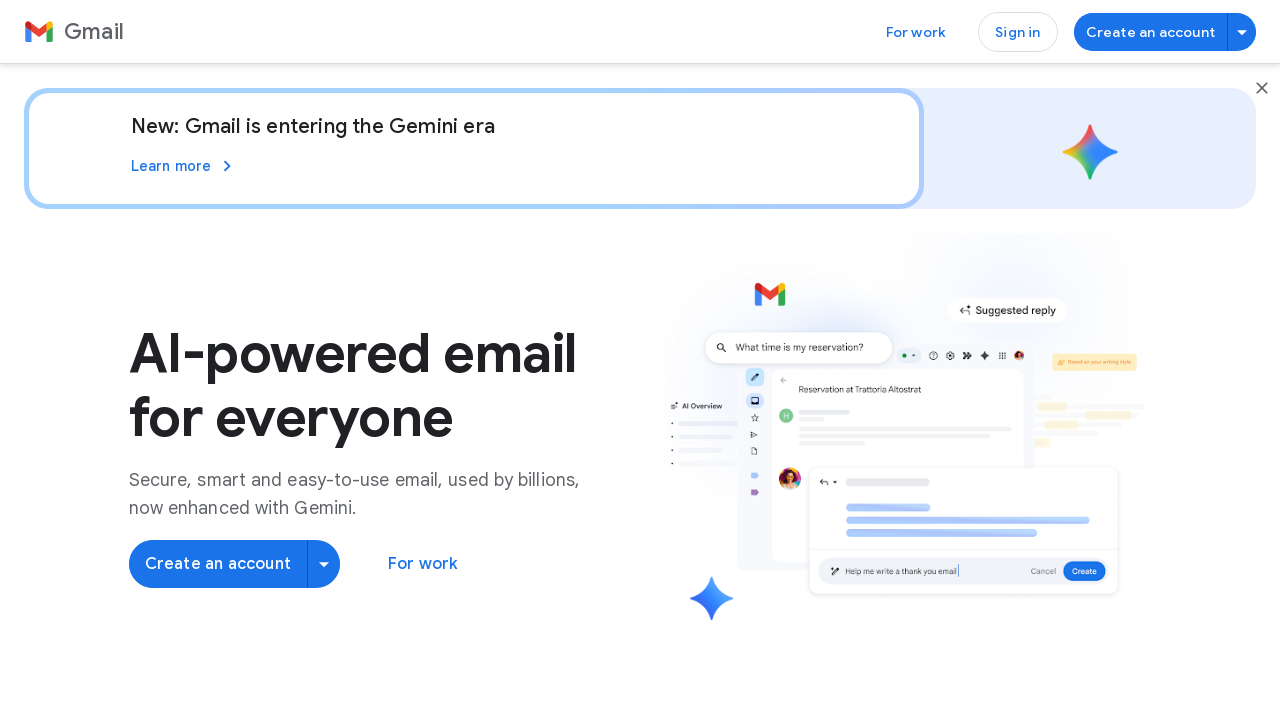

Clicked the Terms link on Gmail login page at (284, 631) on a:text('Terms')
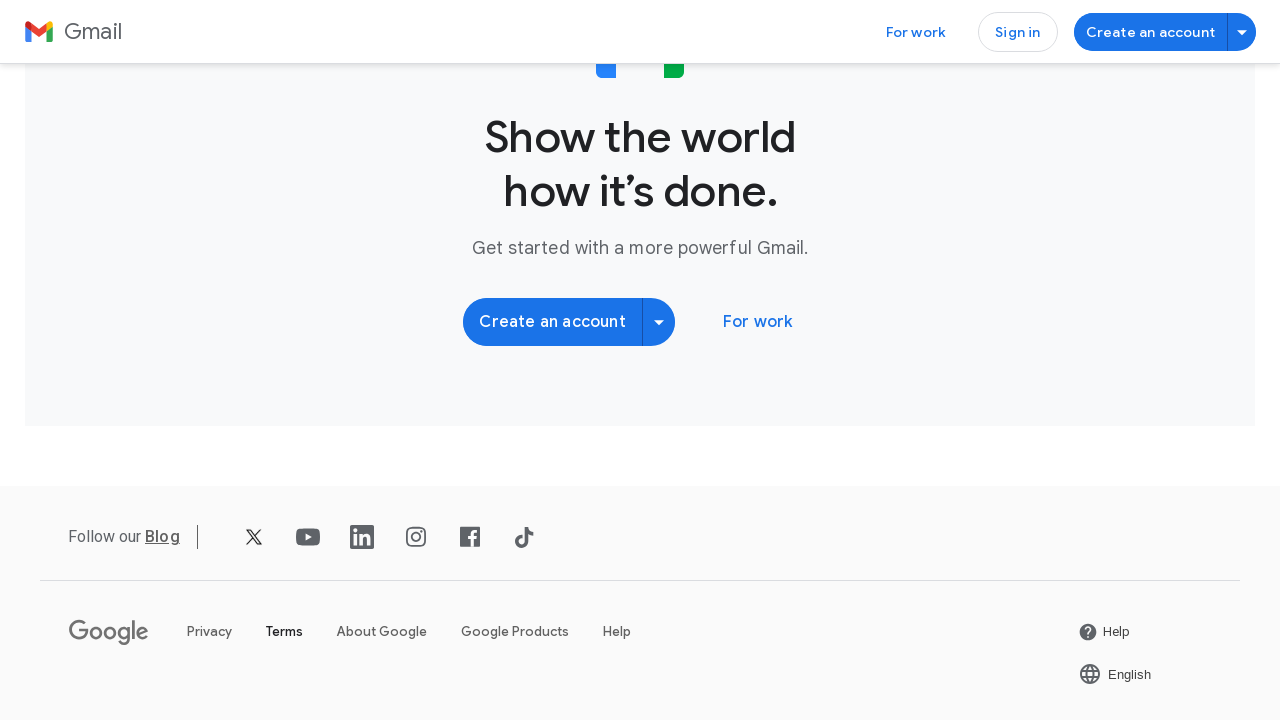

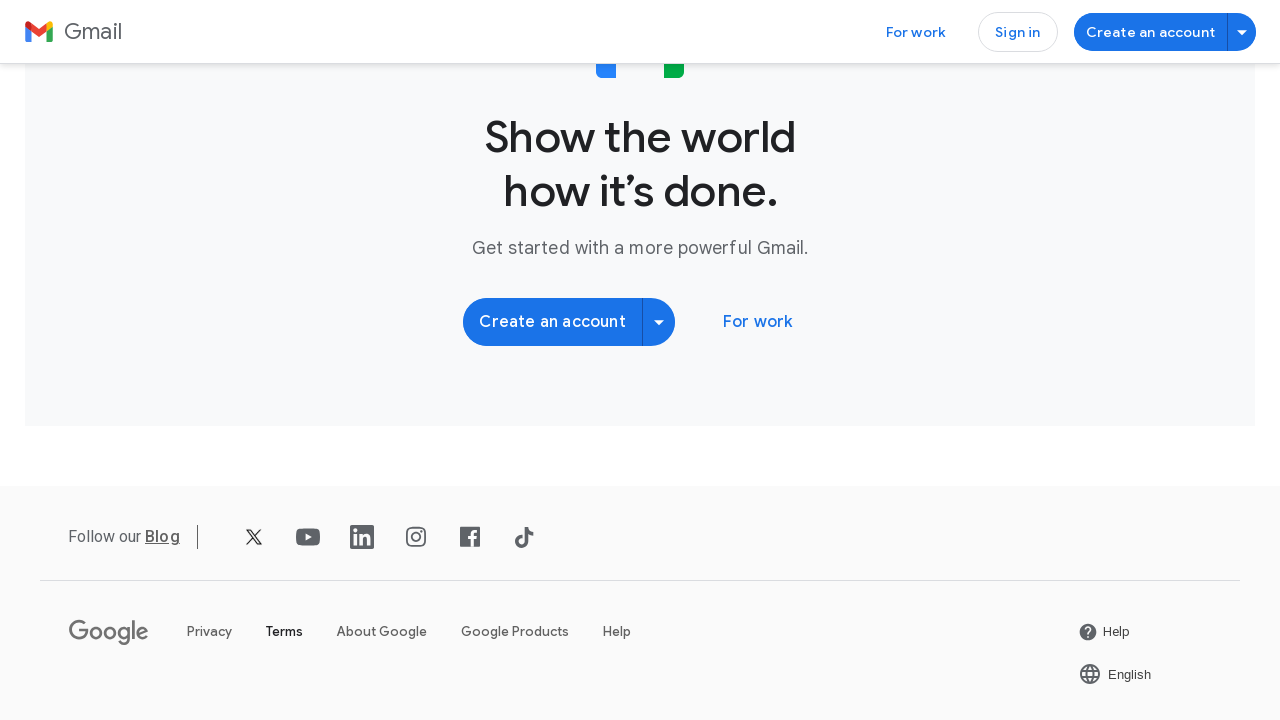